Clicks the 'Click Me' button on the Buttons page and verifies the dynamic click message appears

Starting URL: https://demoqa.com/elements

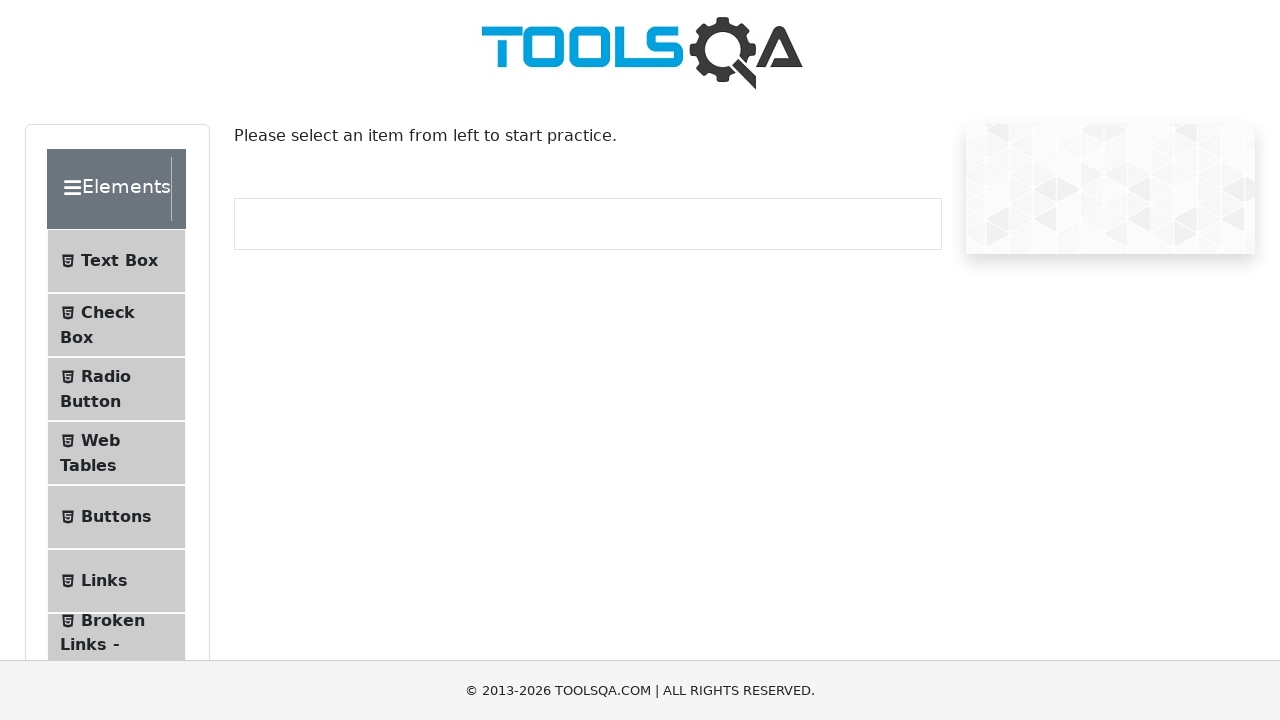

Navigated to Buttons page by clicking the Buttons menu item at (116, 517) on xpath=//*[@id="item-4"]
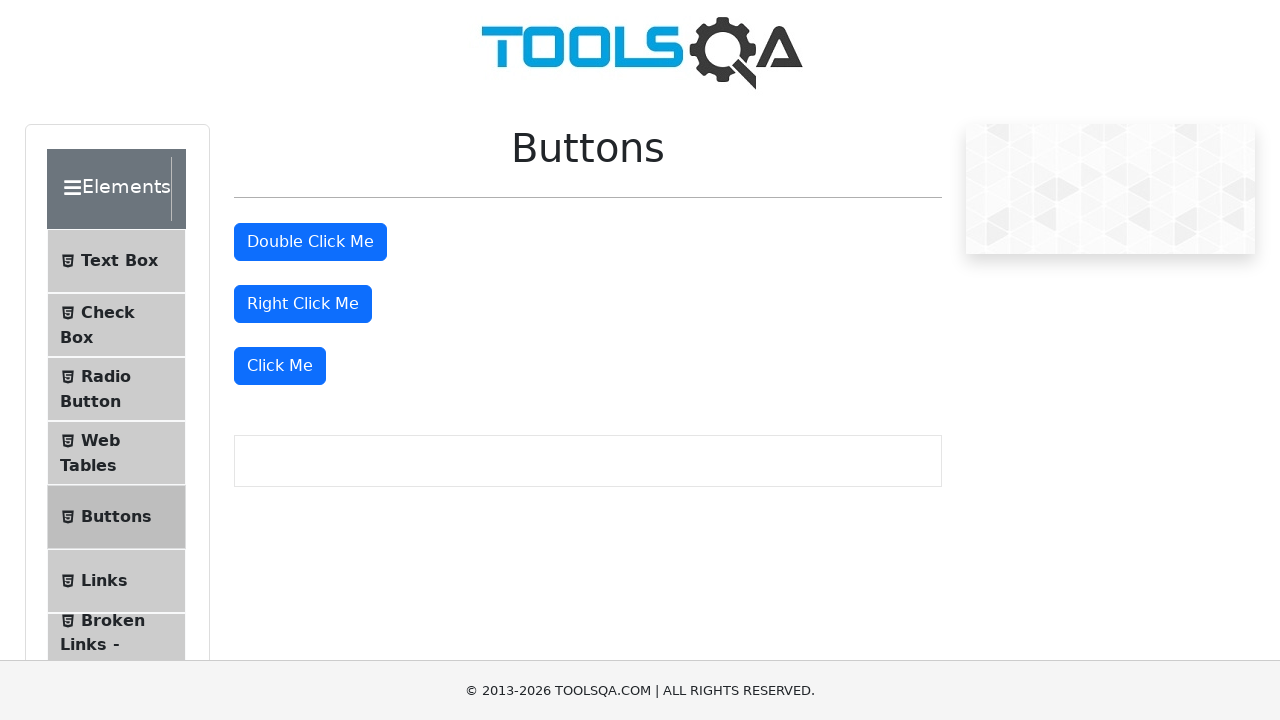

Located the 'Click Me' button element
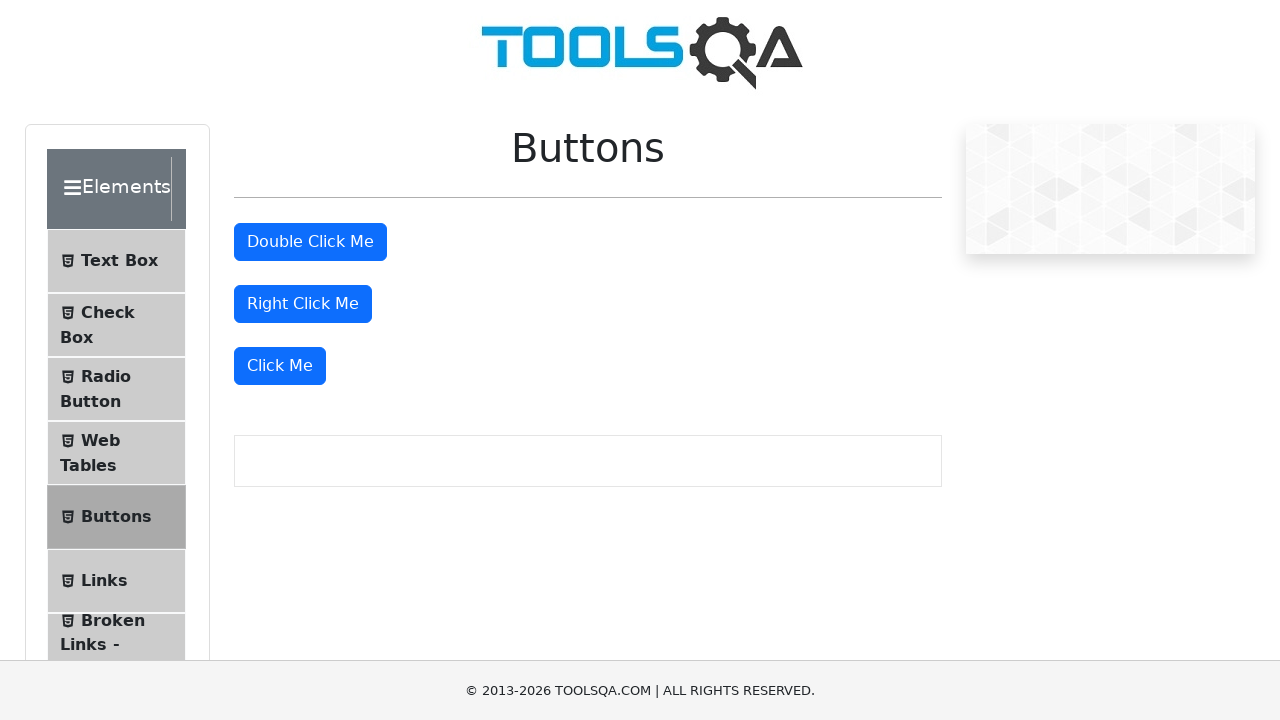

Waited for 'Click Me' button to become visible
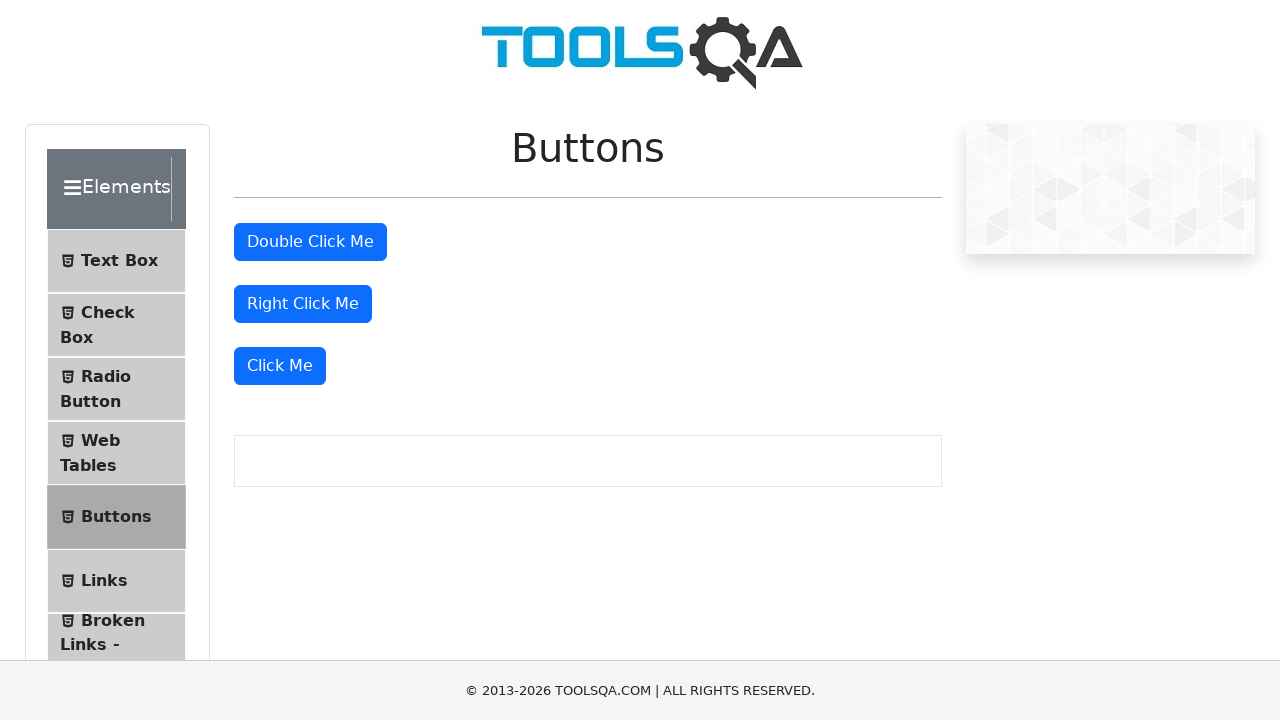

Clicked the 'Click Me' button at (280, 366) on xpath=//button[text()="Click Me"]
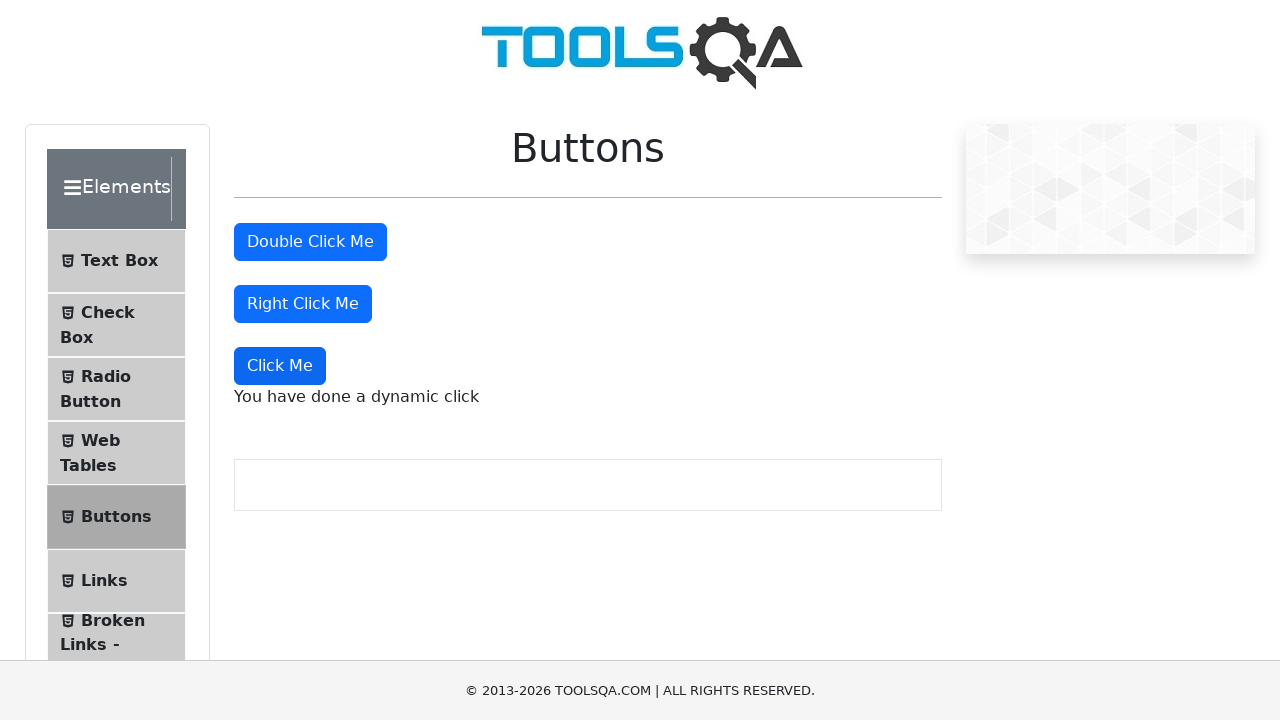

Located the dynamic click message element
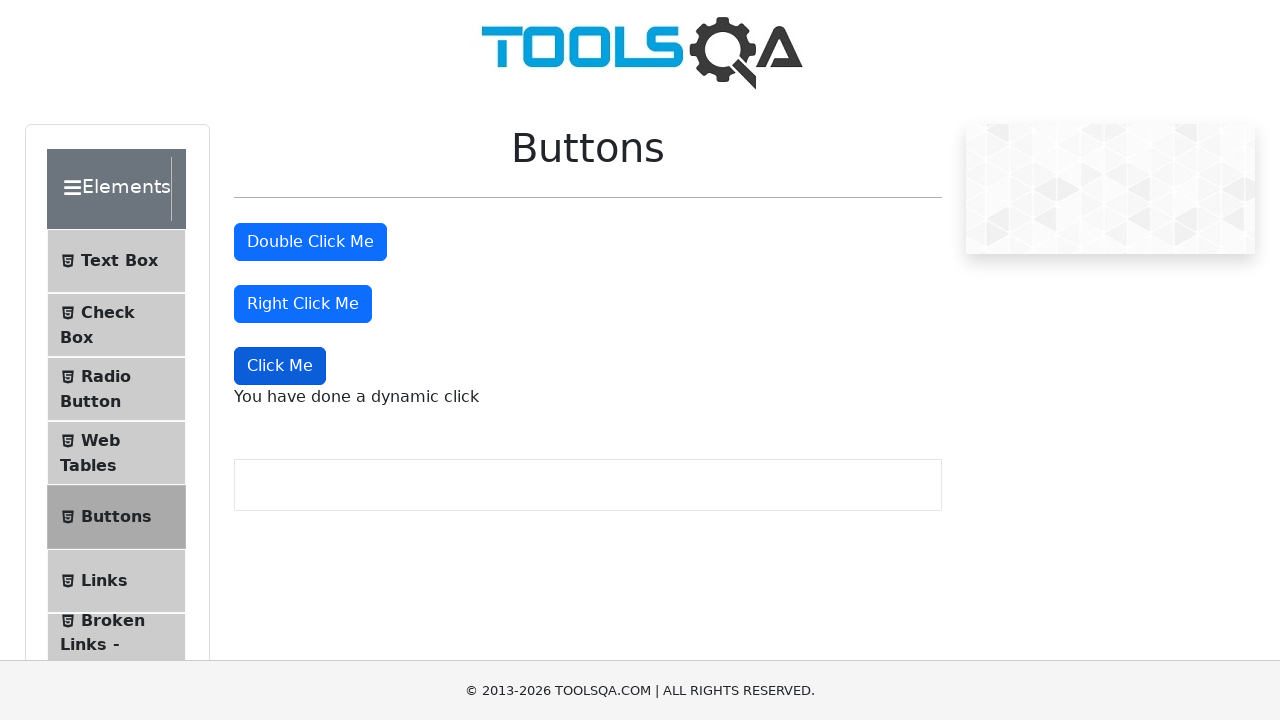

Verified that the dynamic click message is visible
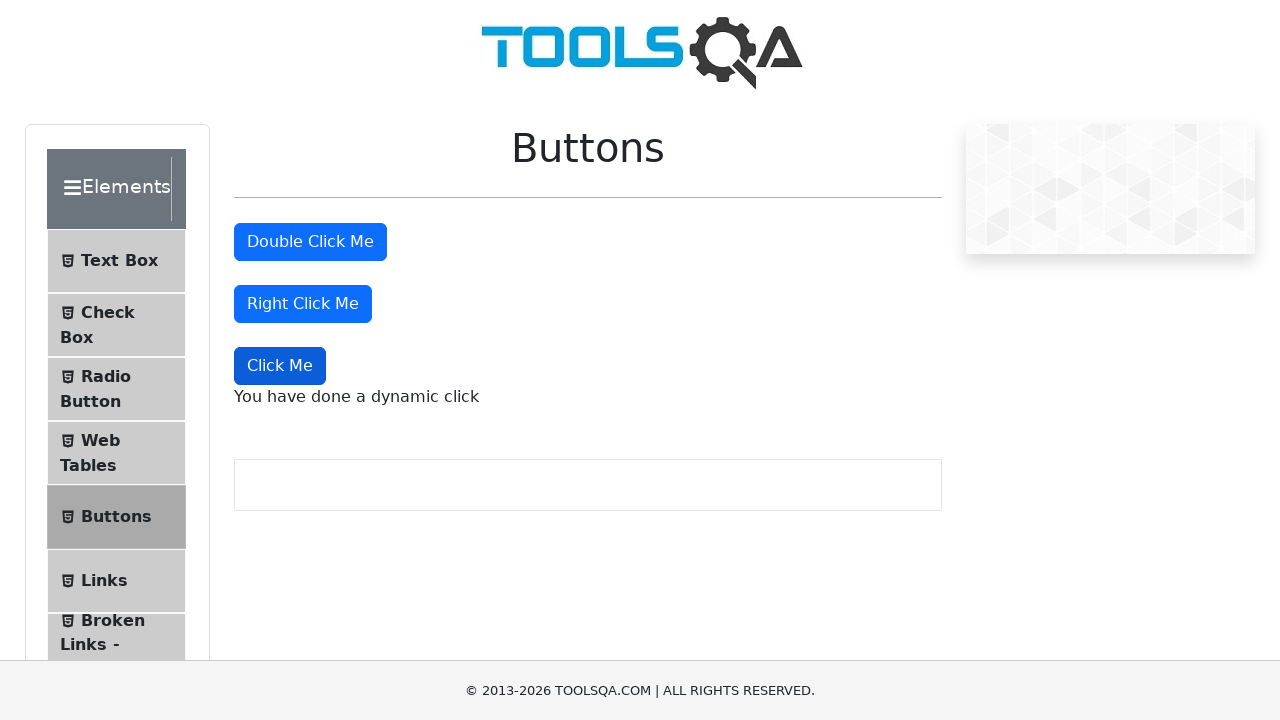

Verified that the message text is 'You have done a dynamic click'
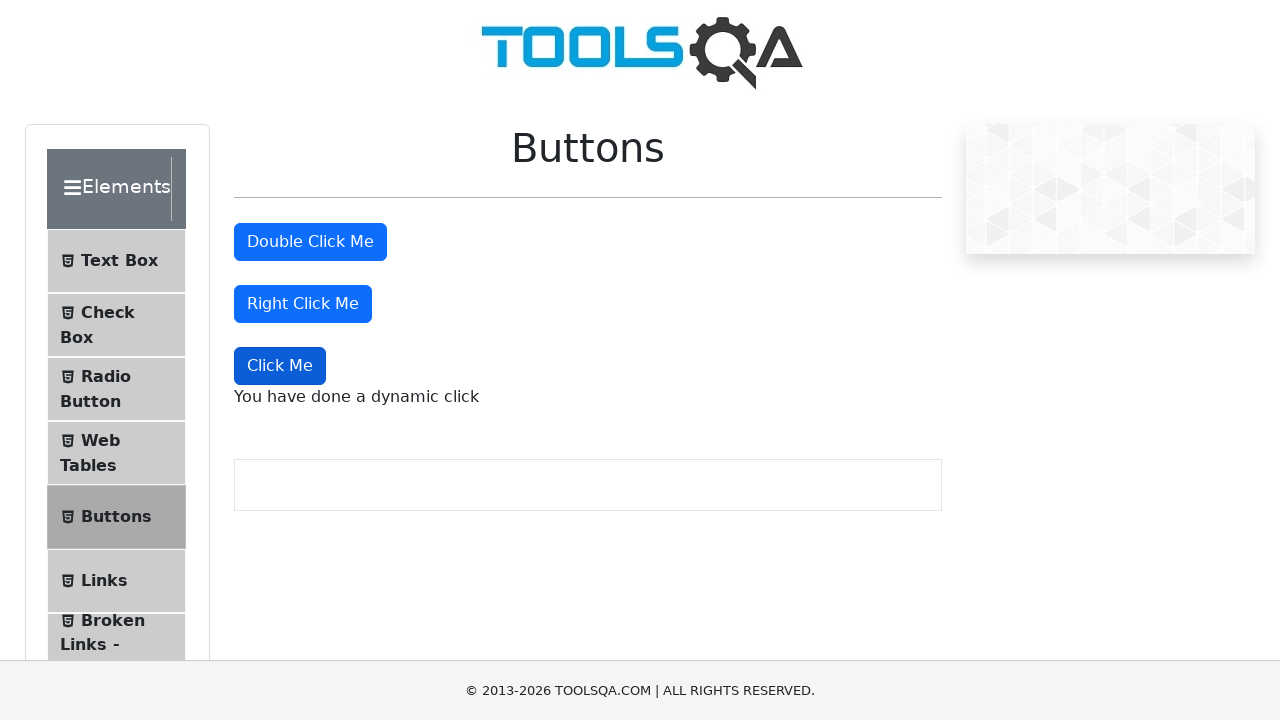

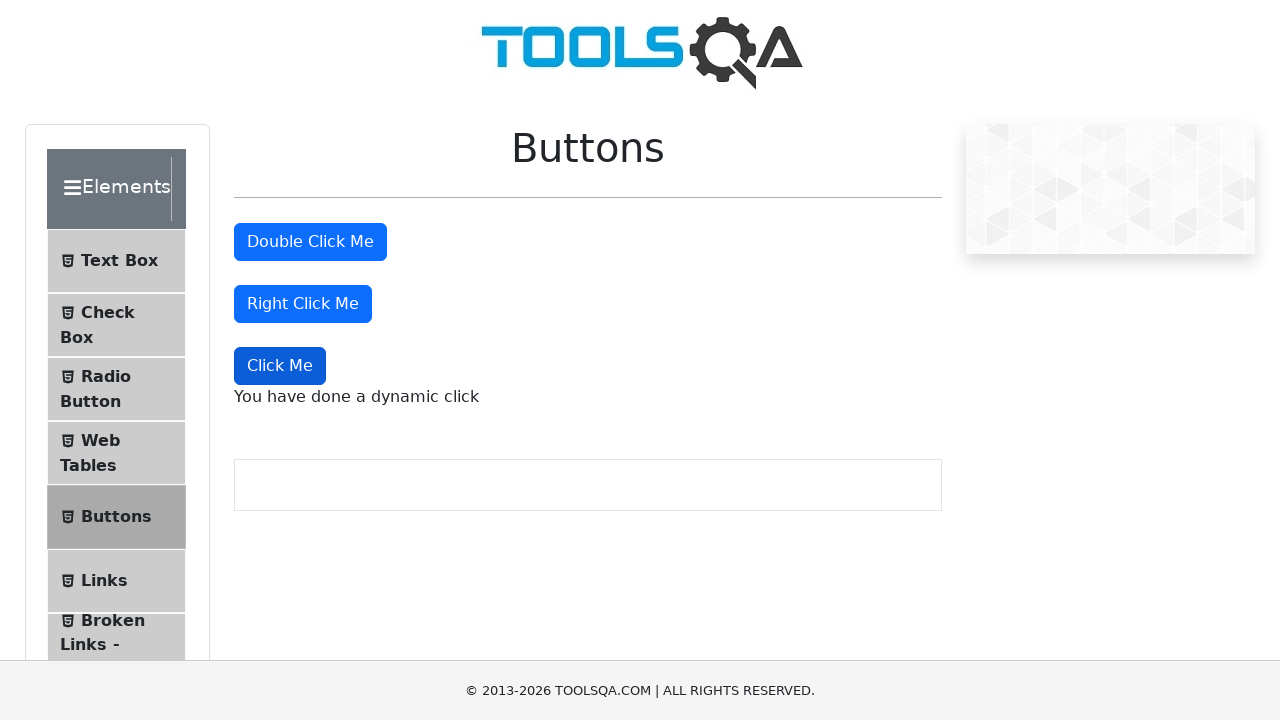